Navigates to a test automation practice blog and interacts with a book table by counting rows/columns and reading specific cell data

Starting URL: https://testautomationpractice.blogspot.com/

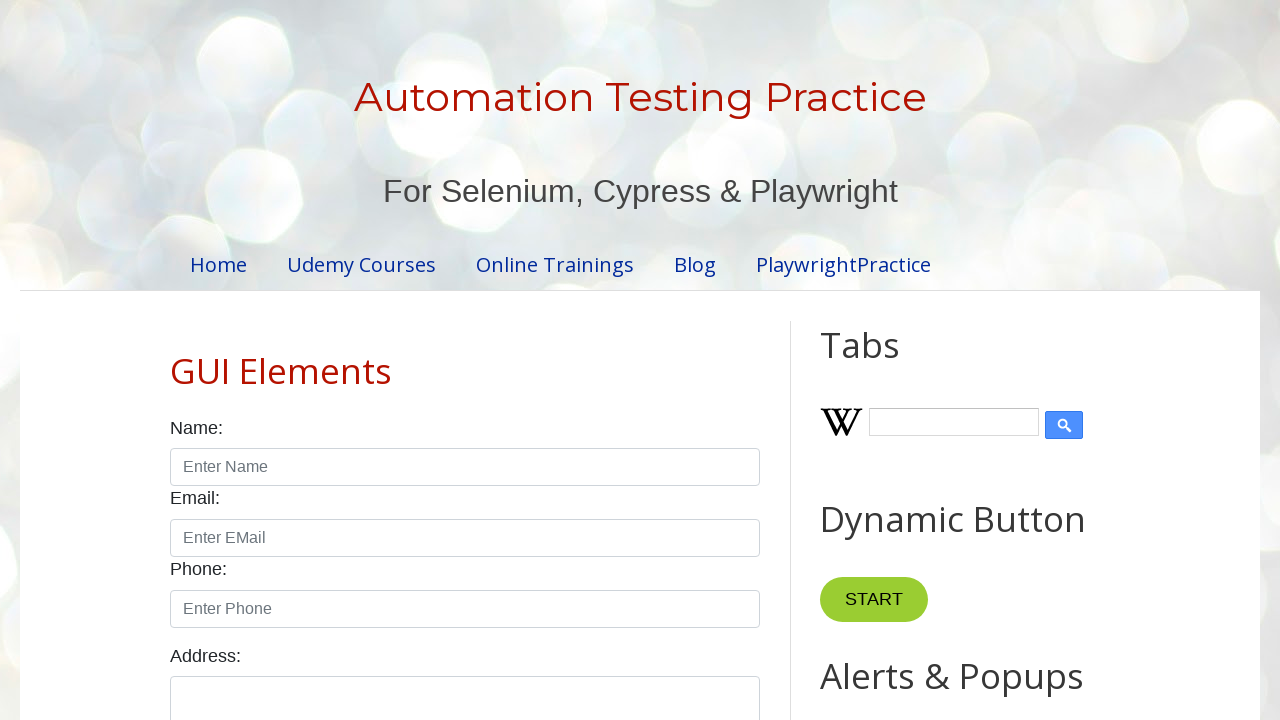

Navigated to test automation practice blog
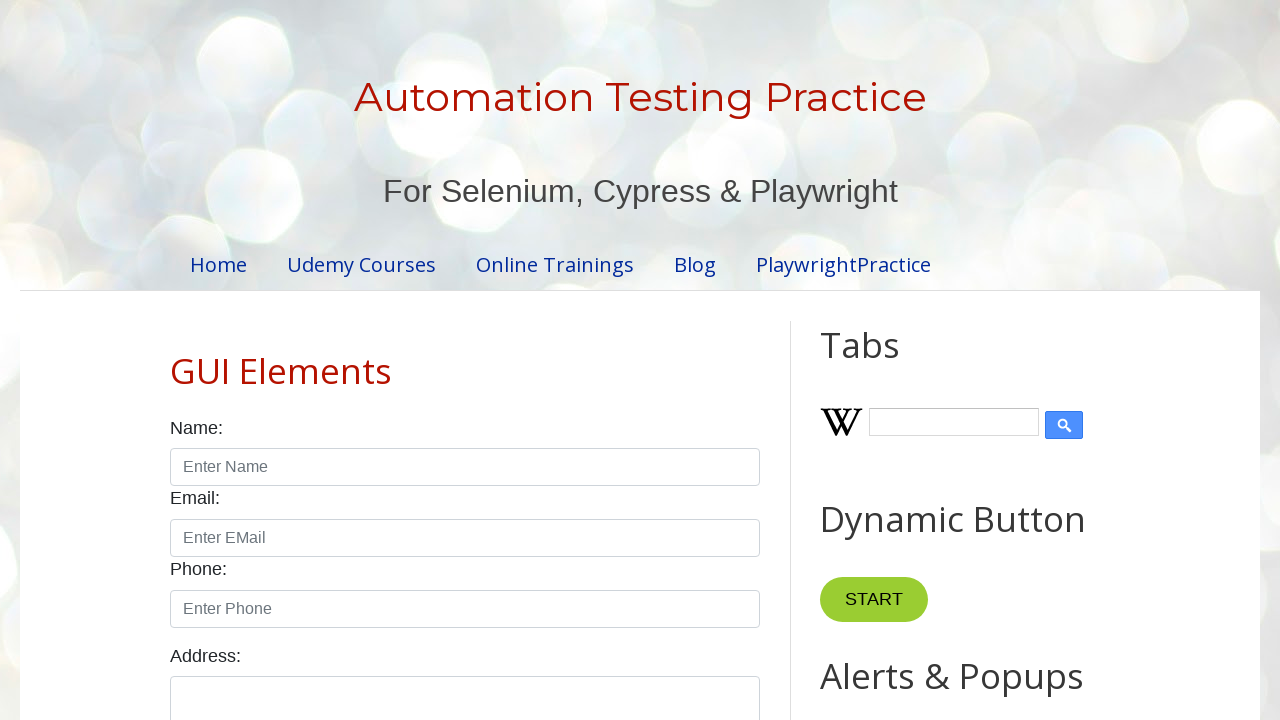

Book table loaded and is ready
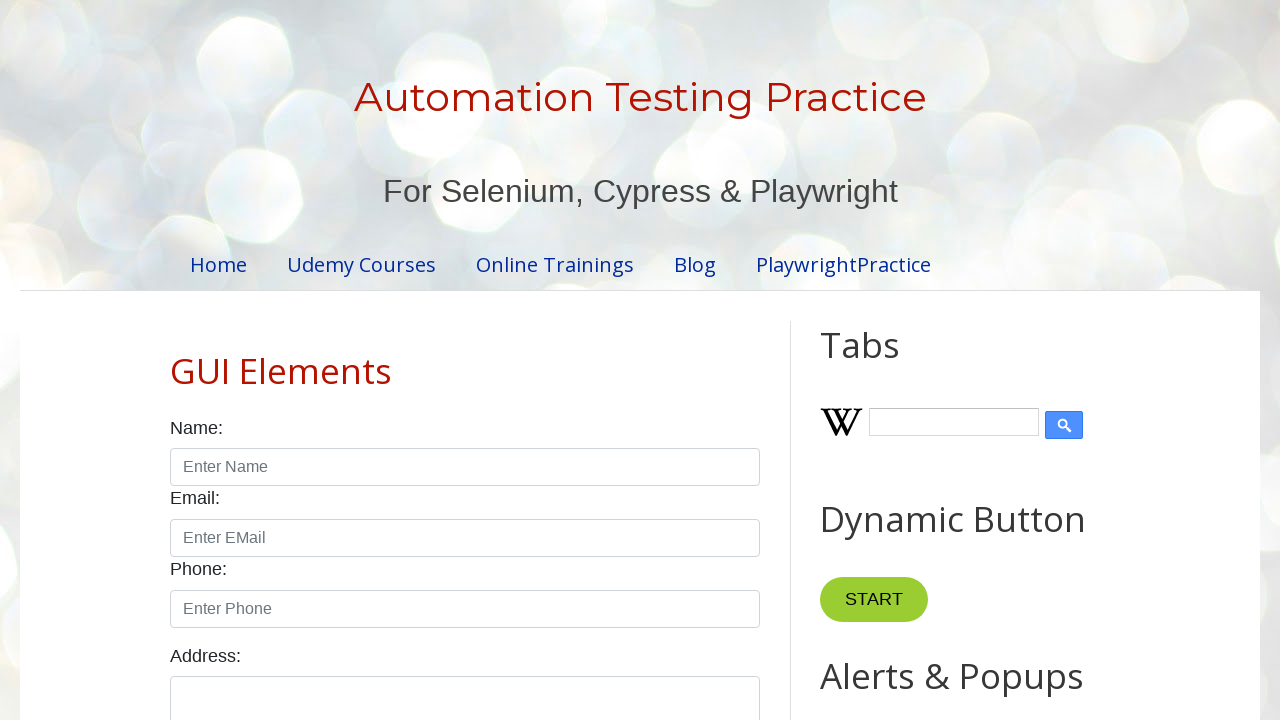

Counted table rows: 7 rows found
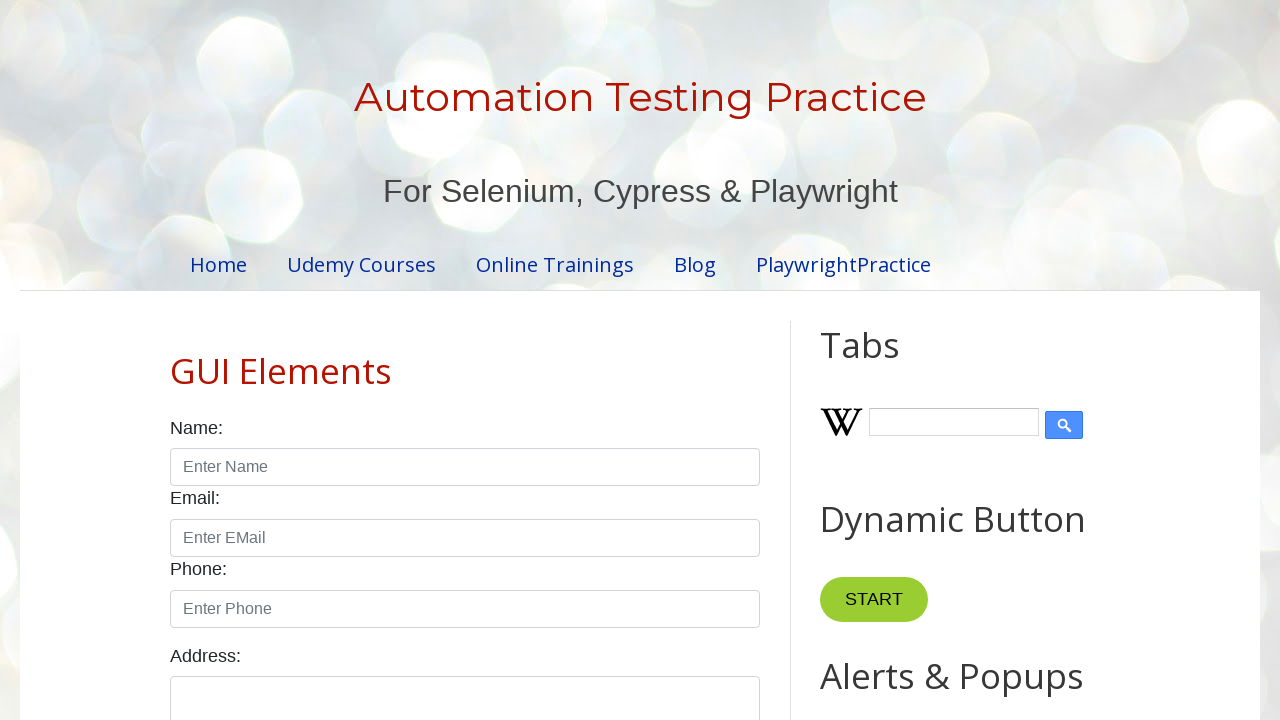

Counted table columns: 4 columns found
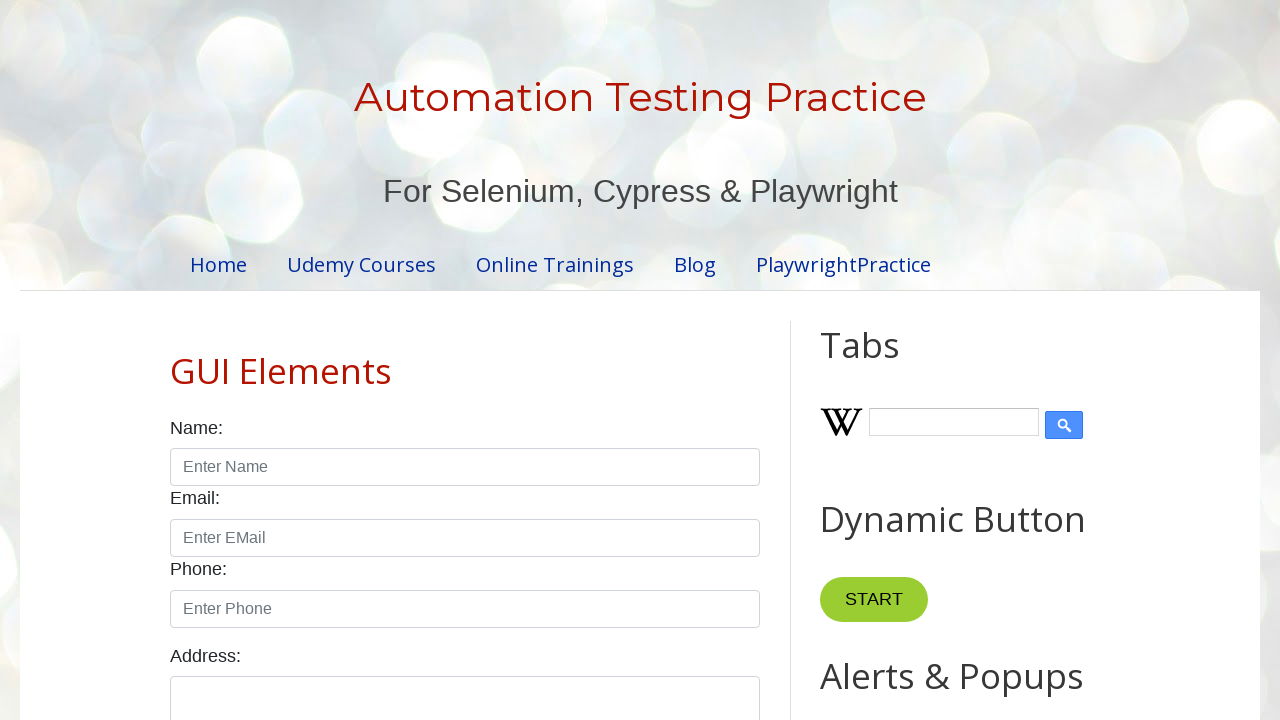

Retrieved cell data from row 5, column 2: Mukesh
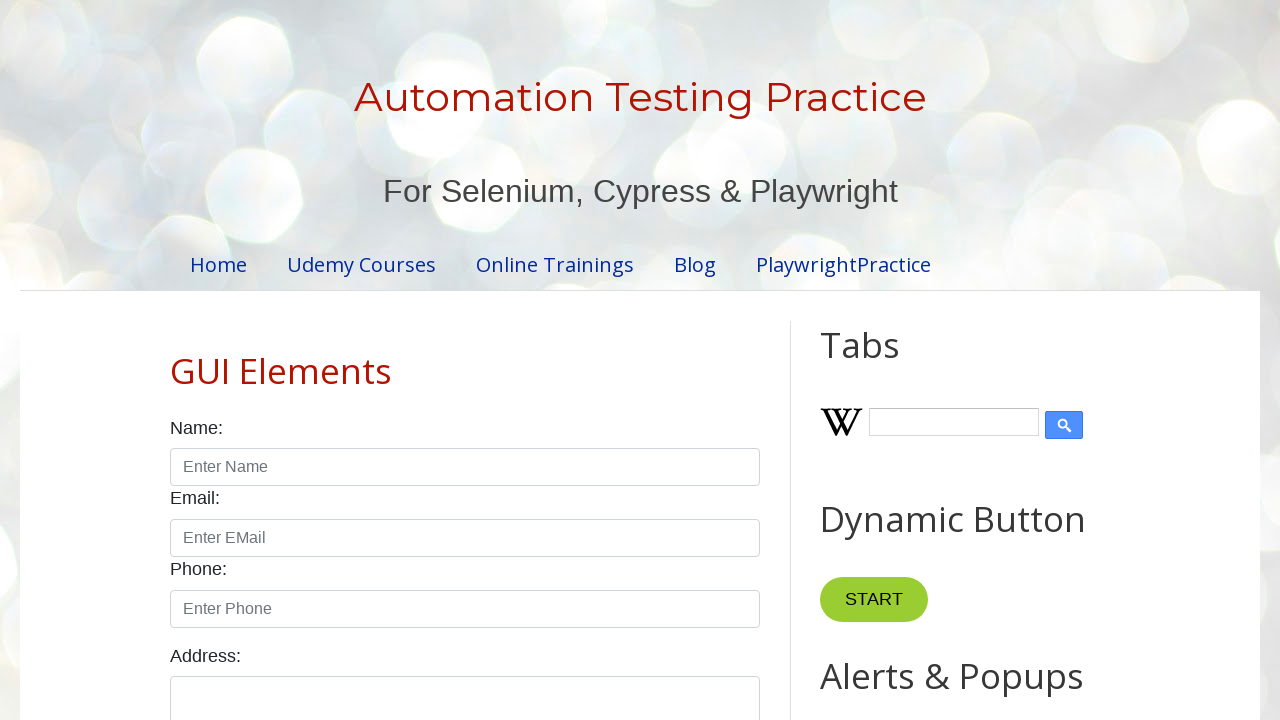

Started extracting all table data
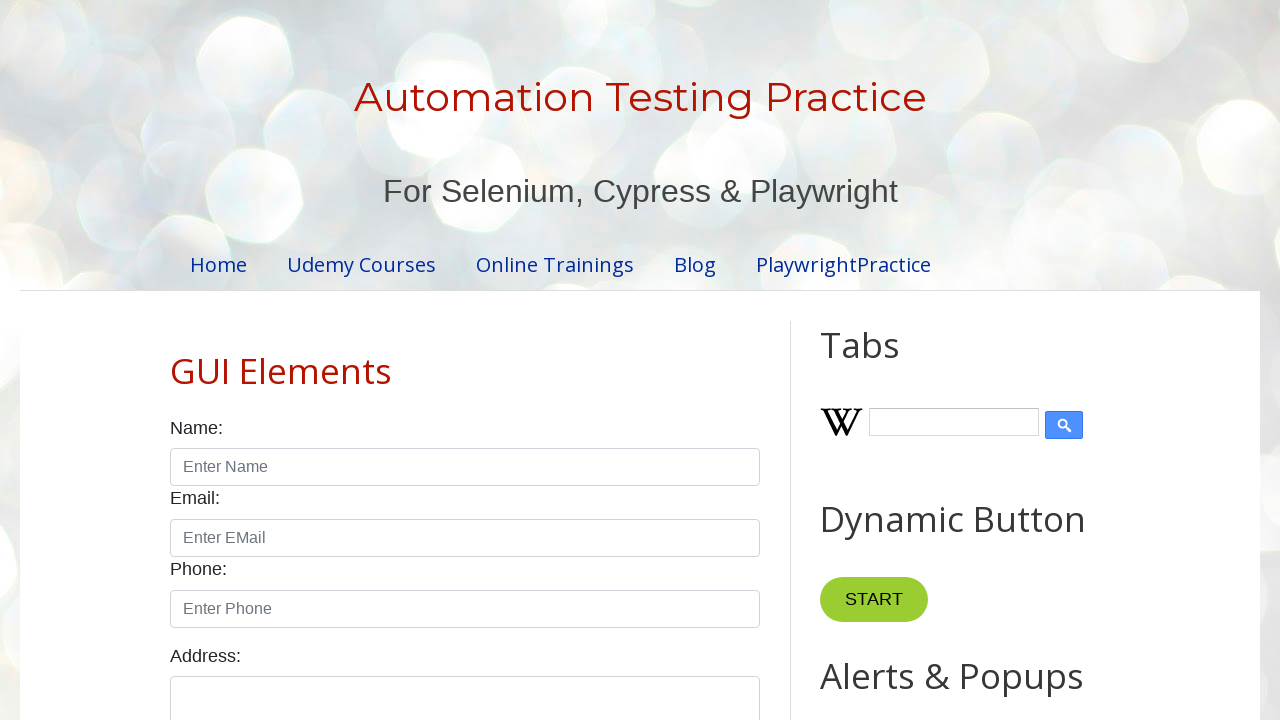

Completed reading all table rows and columns
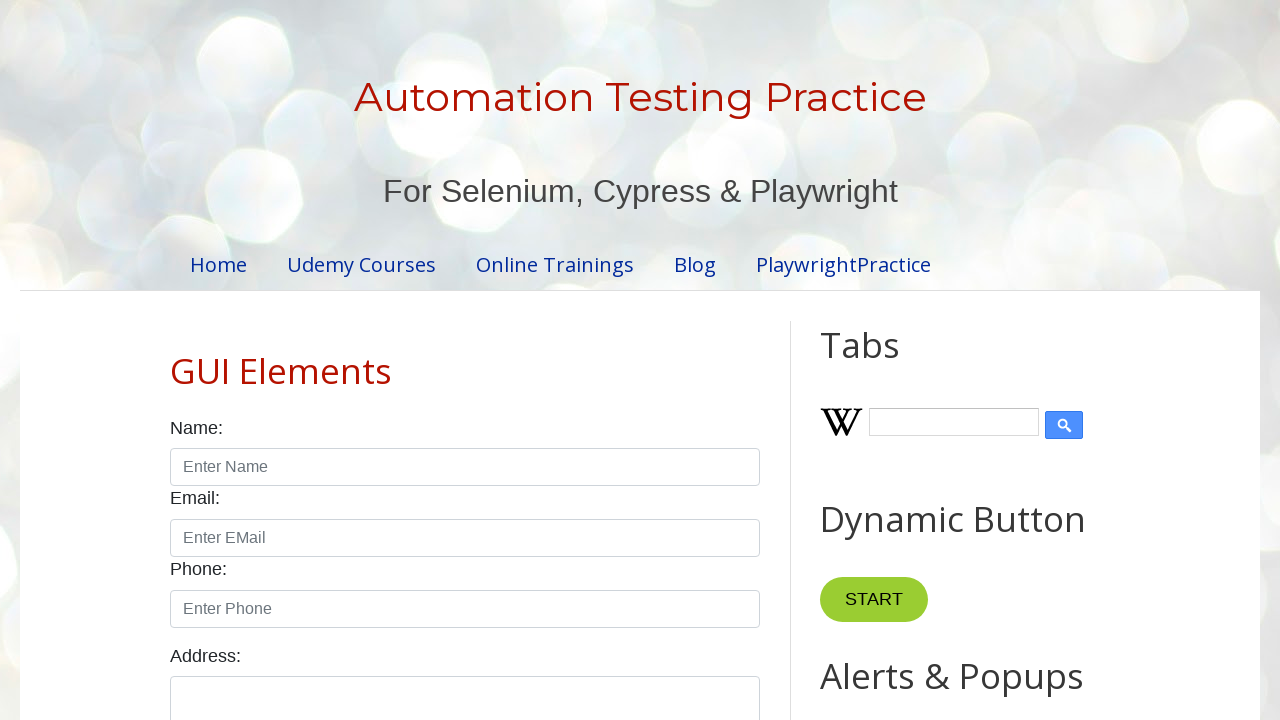

Started filtering table data by author name (Amit or Mukesh)
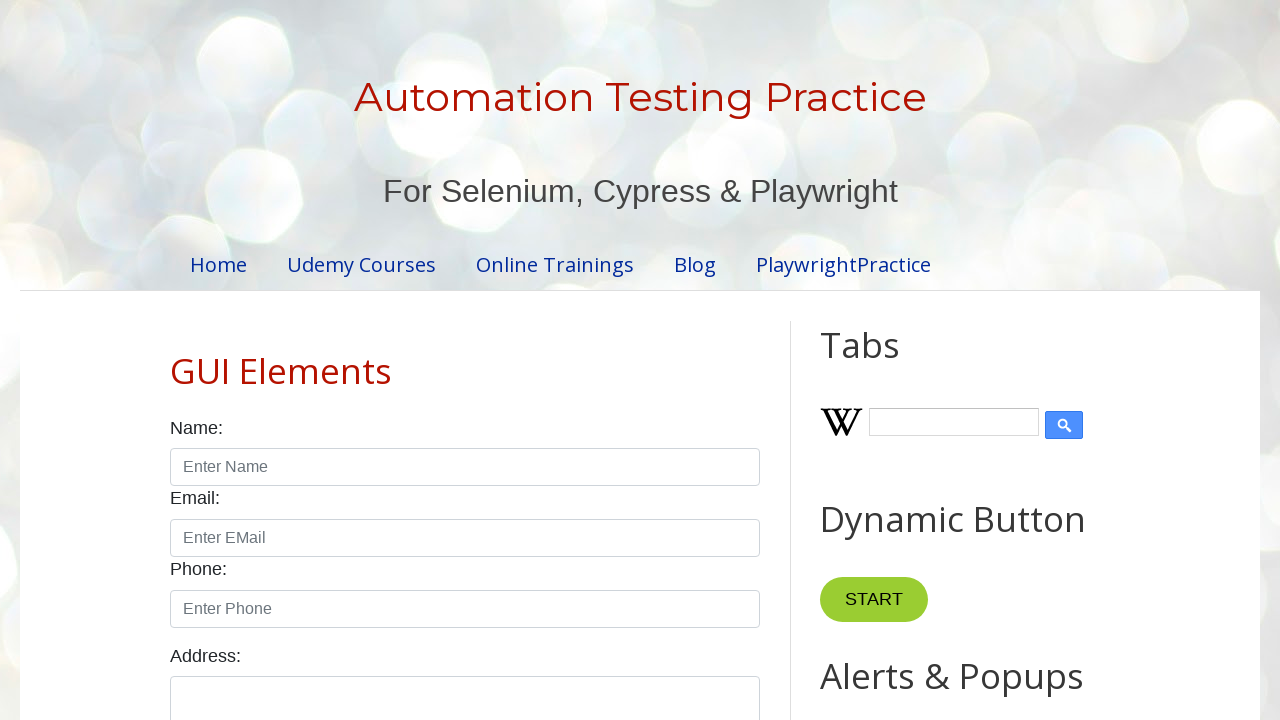

Completed filtering and displaying books by Amit and Mukesh
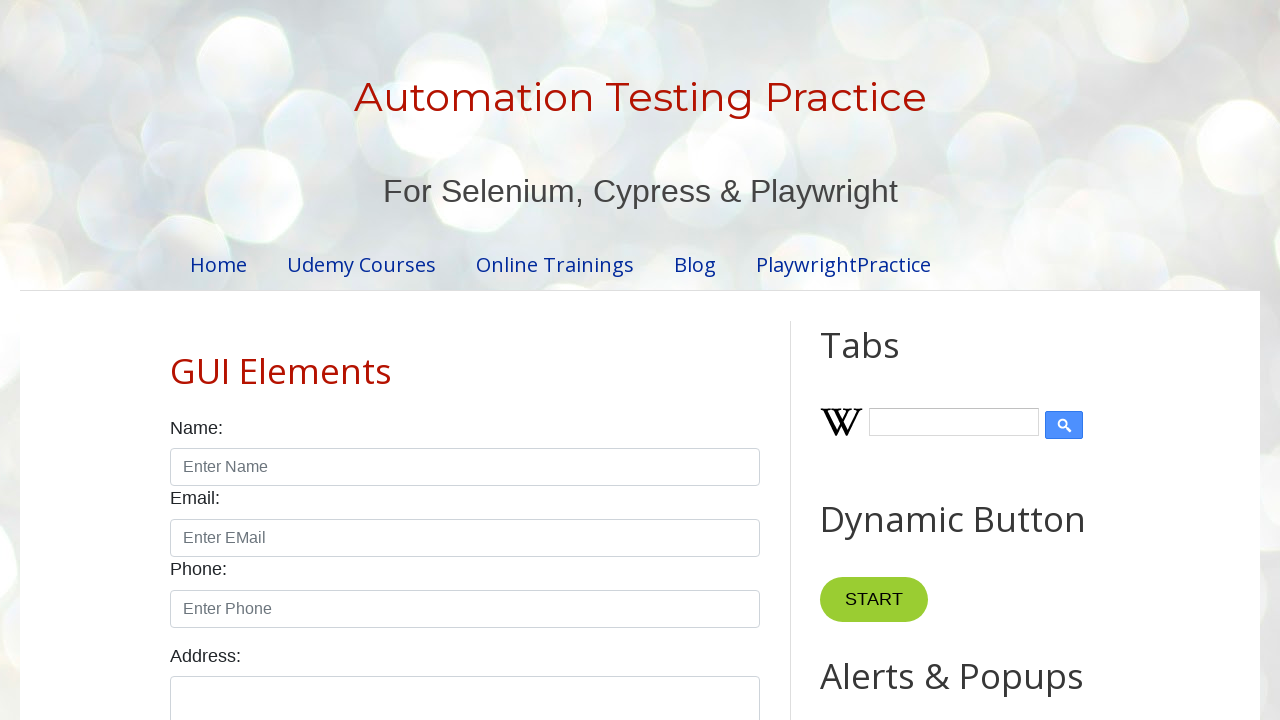

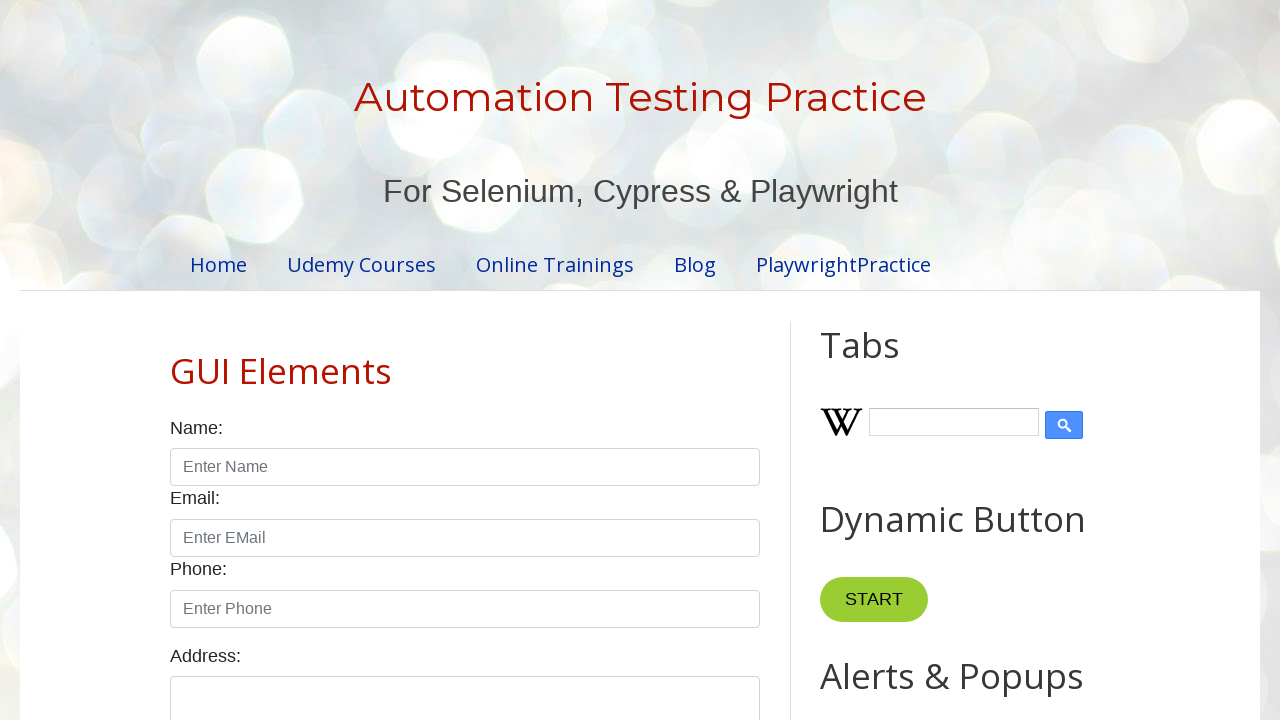